Tests element finding and clicking on a contacts app by clicking on h1 elements and verifying various selector methods work

Starting URL: https://contacts-app.tobbymarshall815.vercel.app/

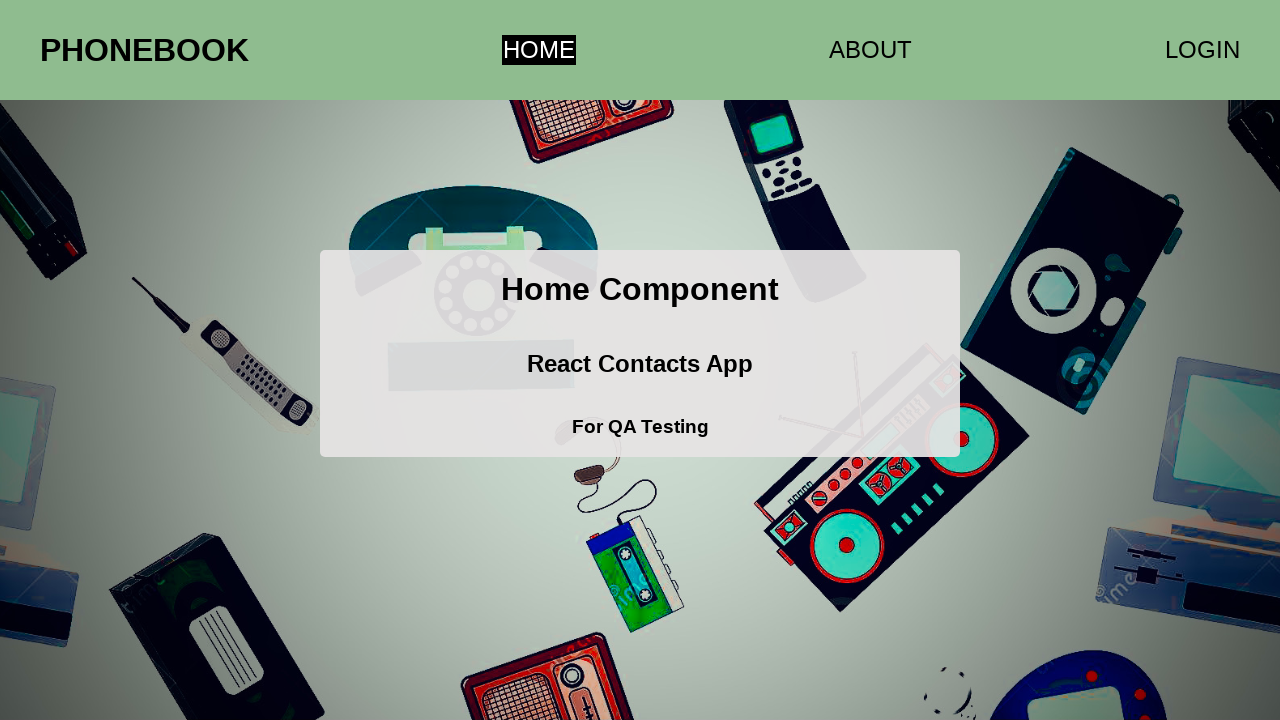

Clicked on h1 element (PHONEBOOK) at (144, 50) on h1
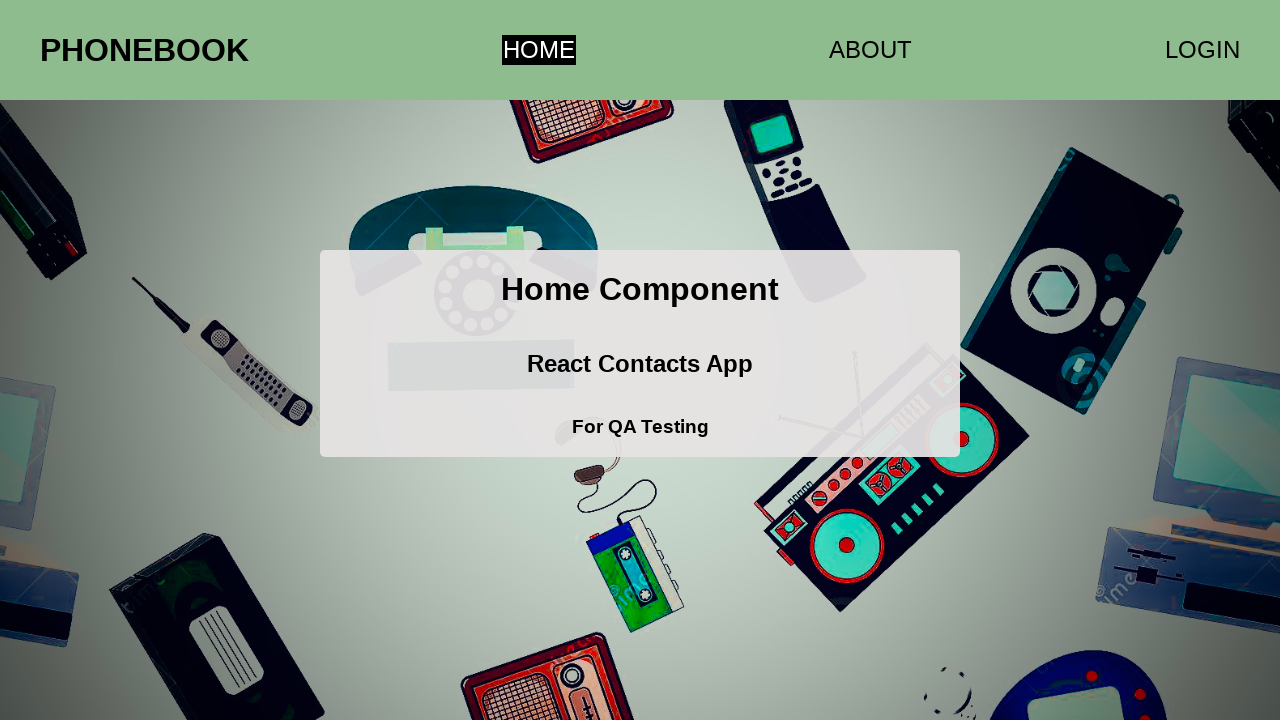

Clicked on ABOUT link at (870, 50) on text=ABOUT
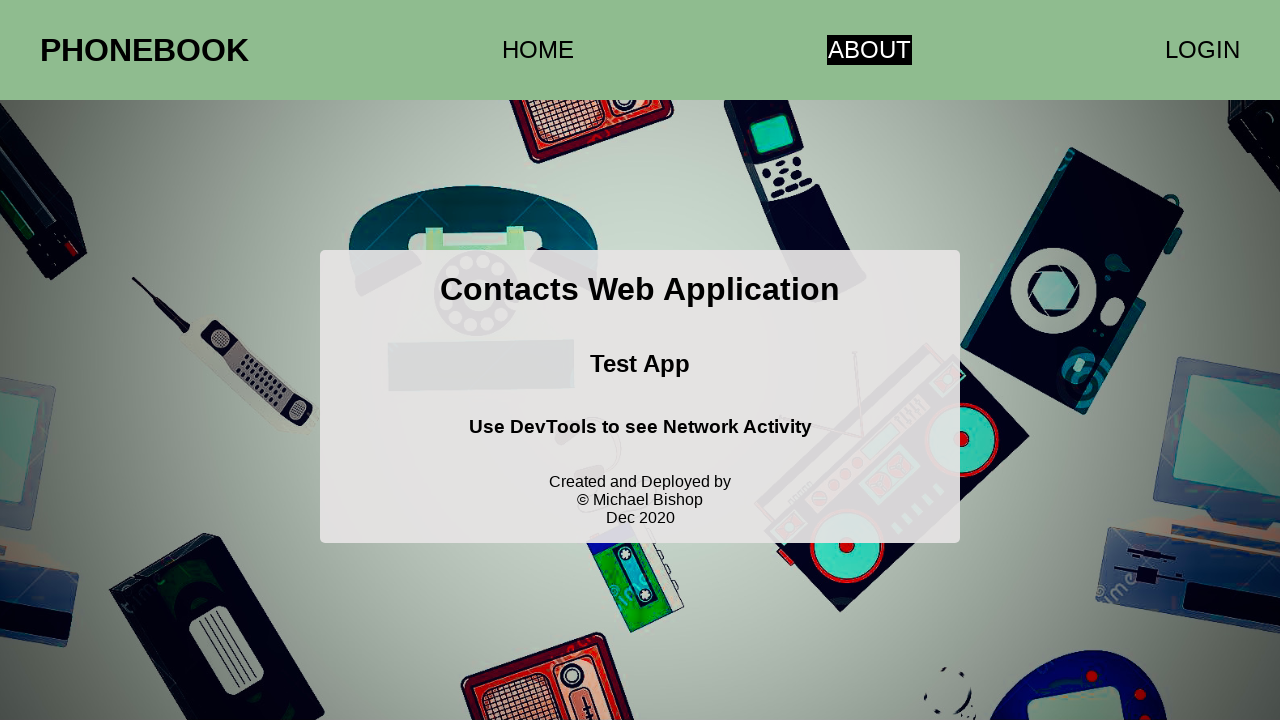

Page root element loaded and ready
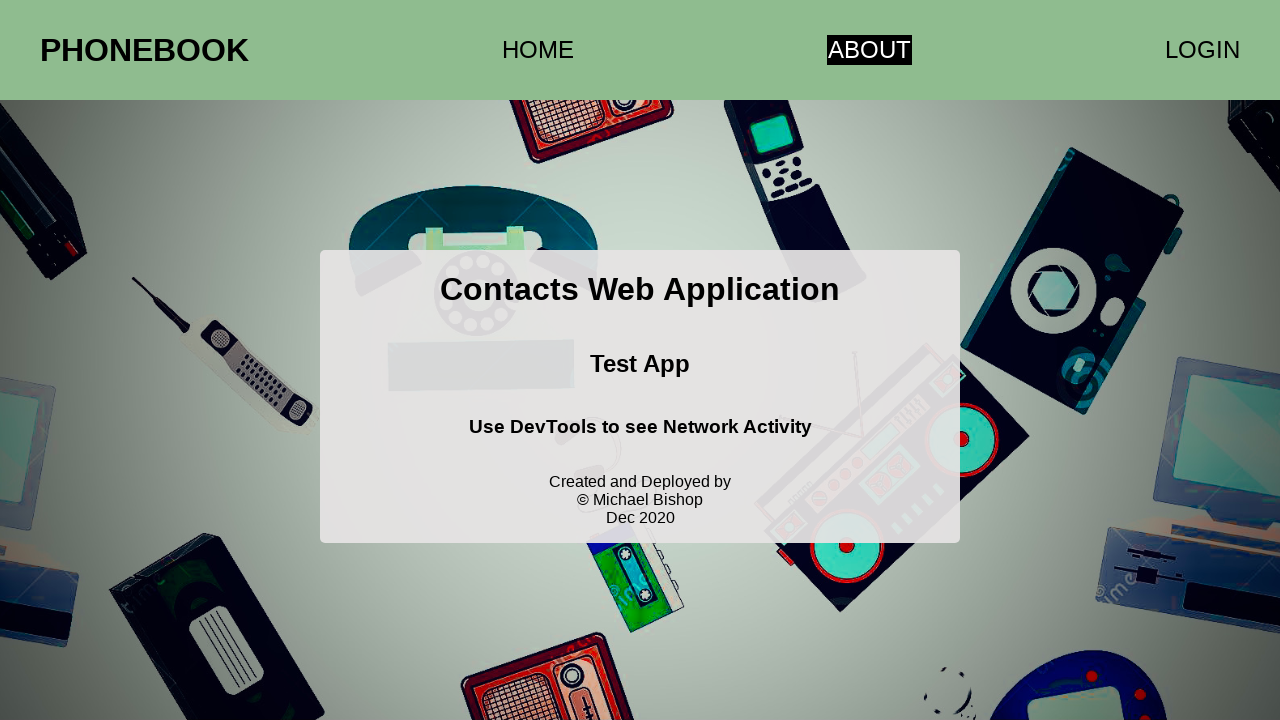

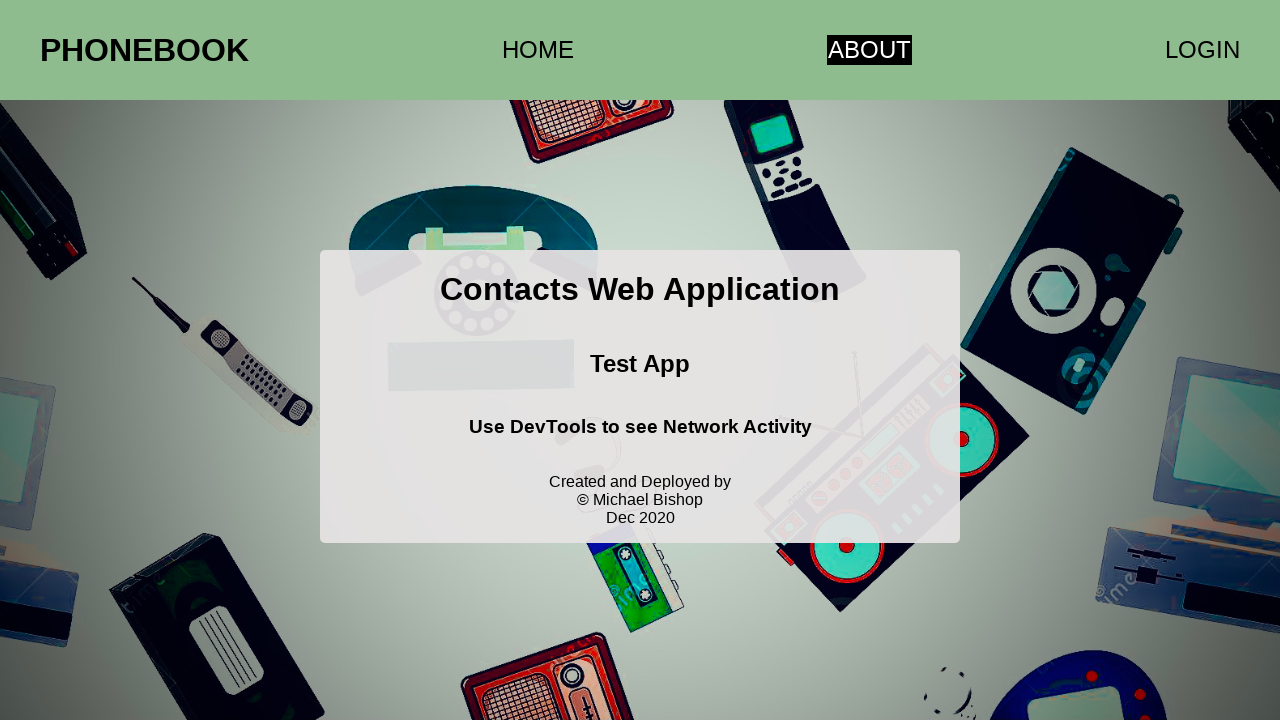